Tests opening a new browser window using Selenium's new_window feature, navigating to a different page in the new window, and verifying that two windows are open.

Starting URL: https://the-internet.herokuapp.com

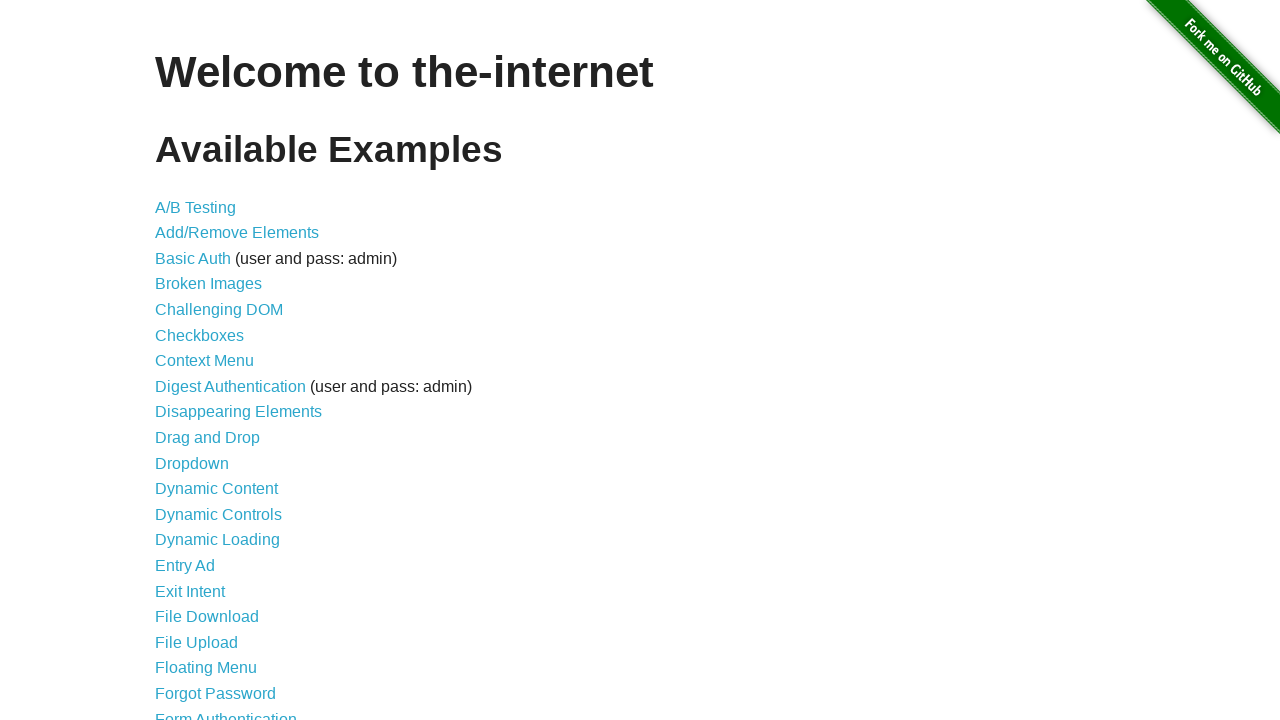

Opened a new browser window/page
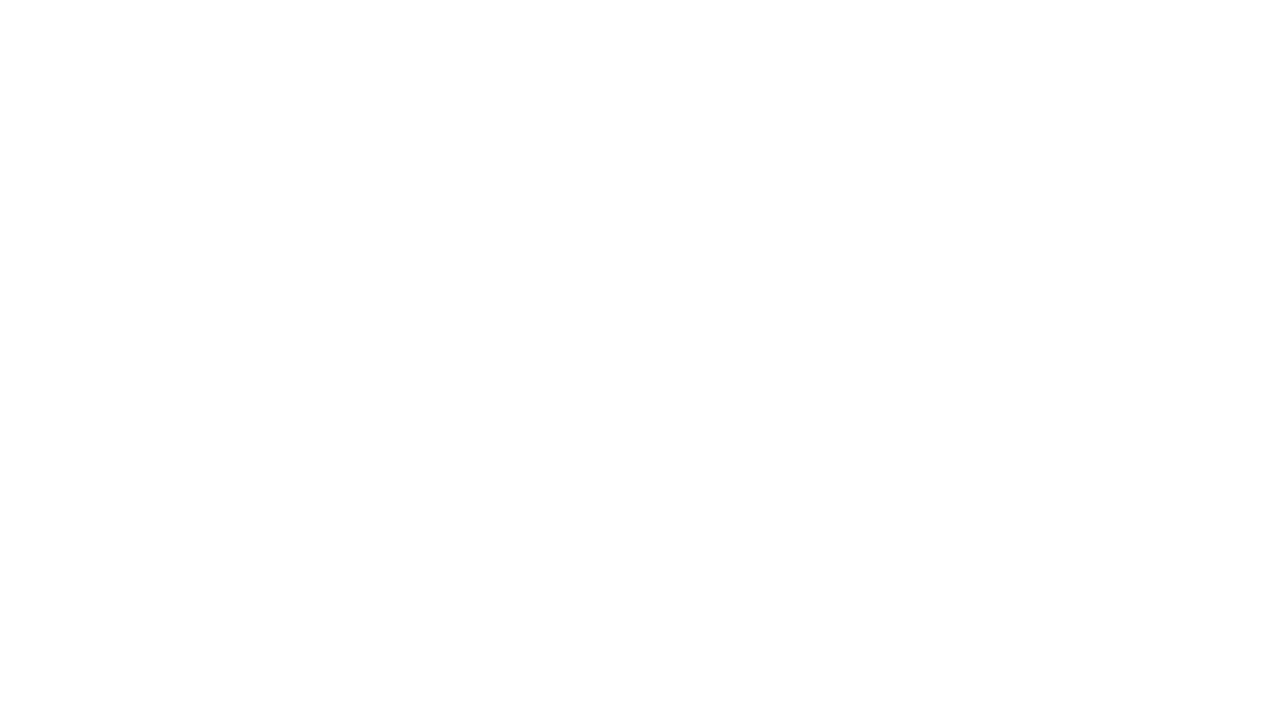

Navigated to typos page in new window
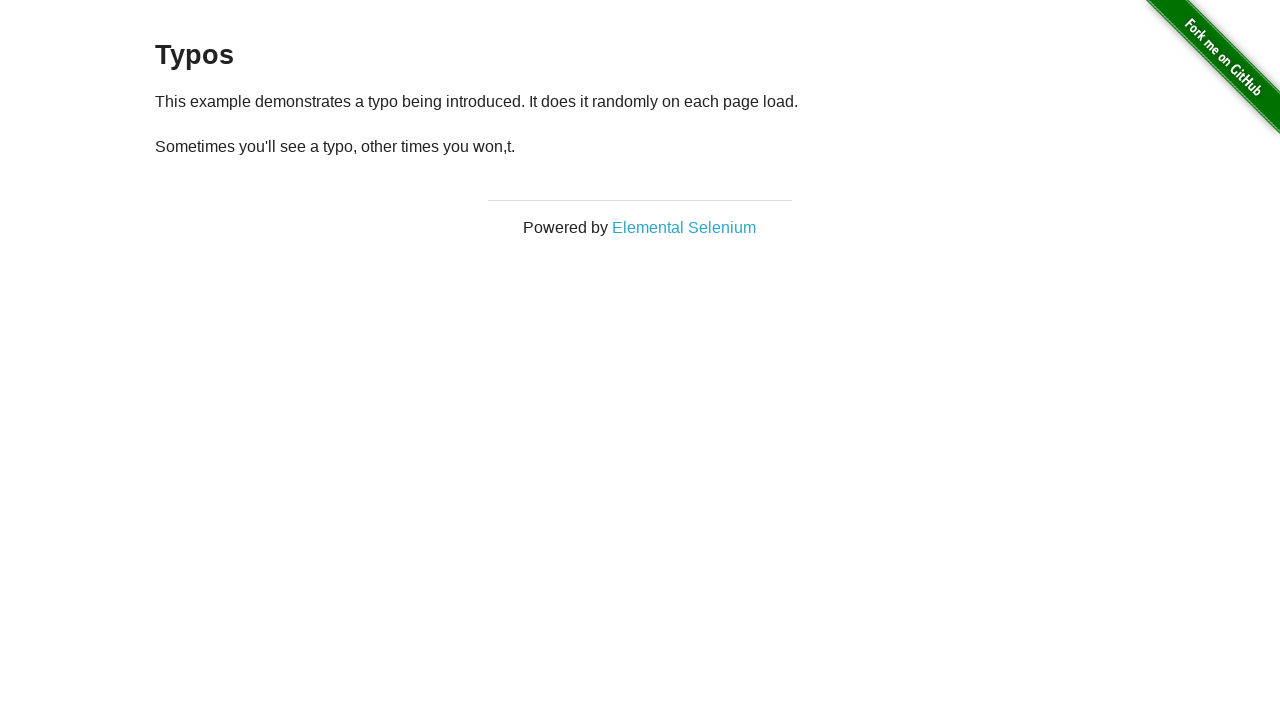

Verified 2 windows are open
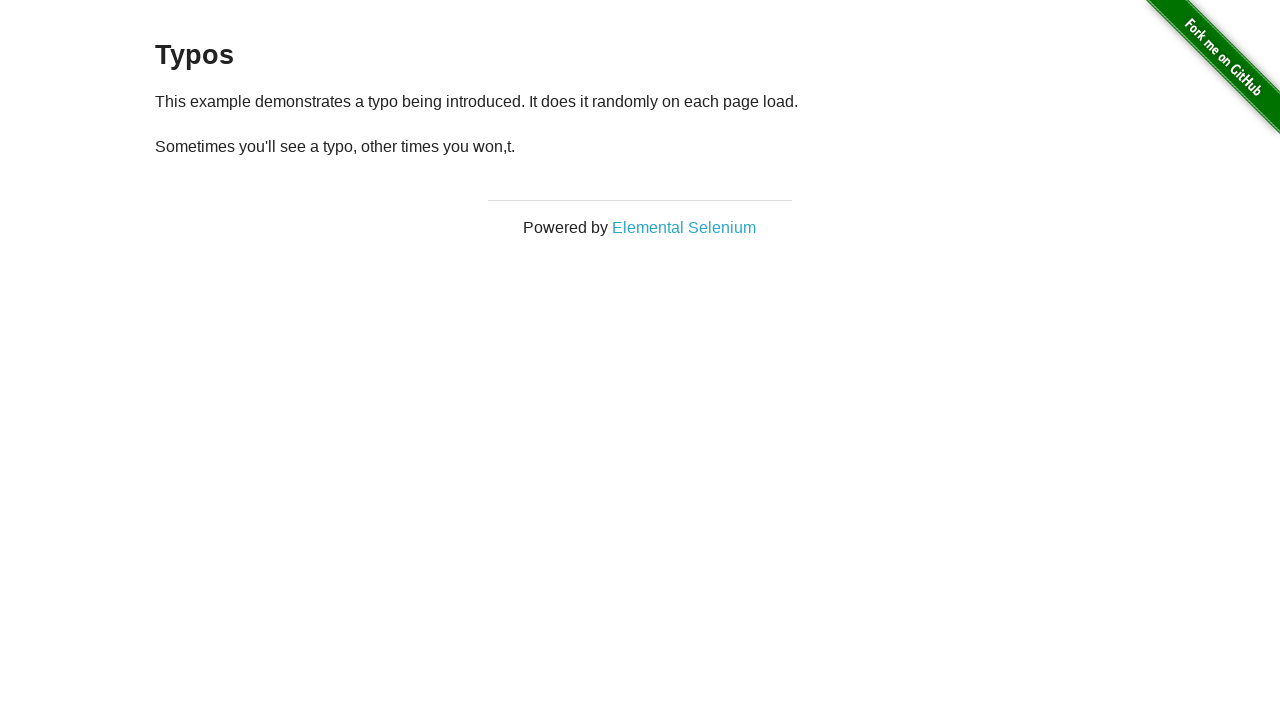

Assertion passed: exactly 2 windows are open
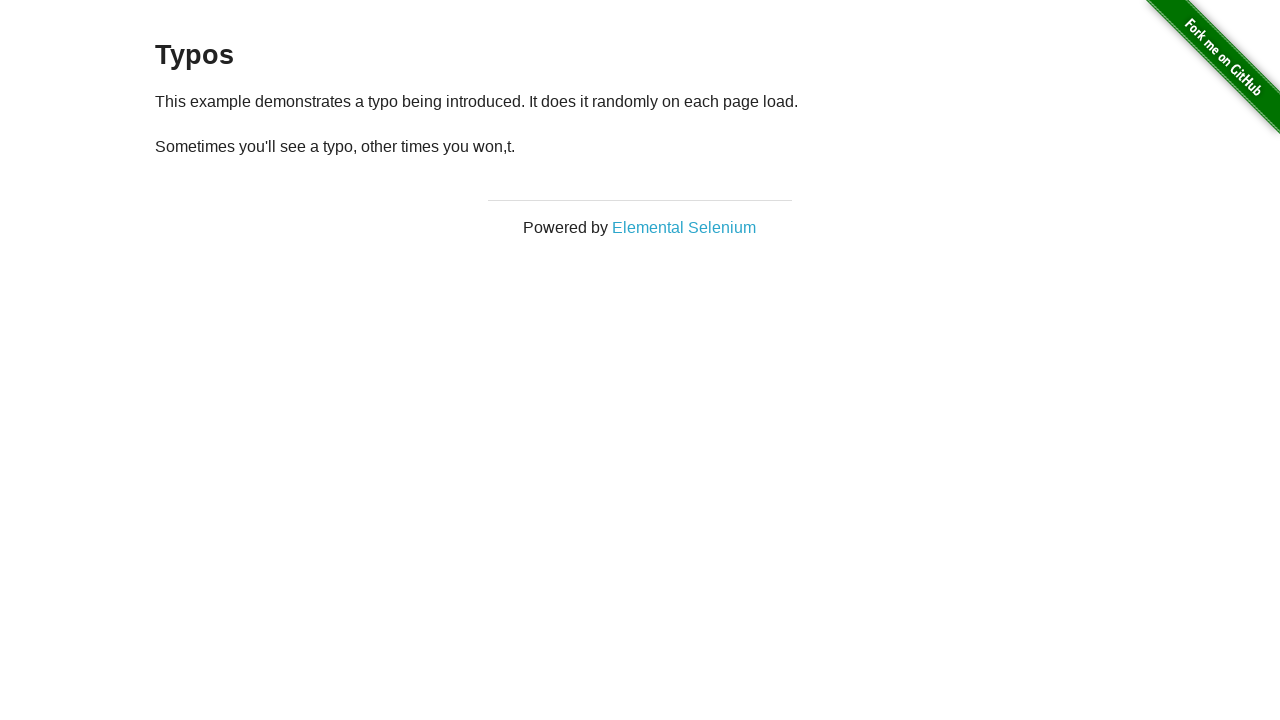

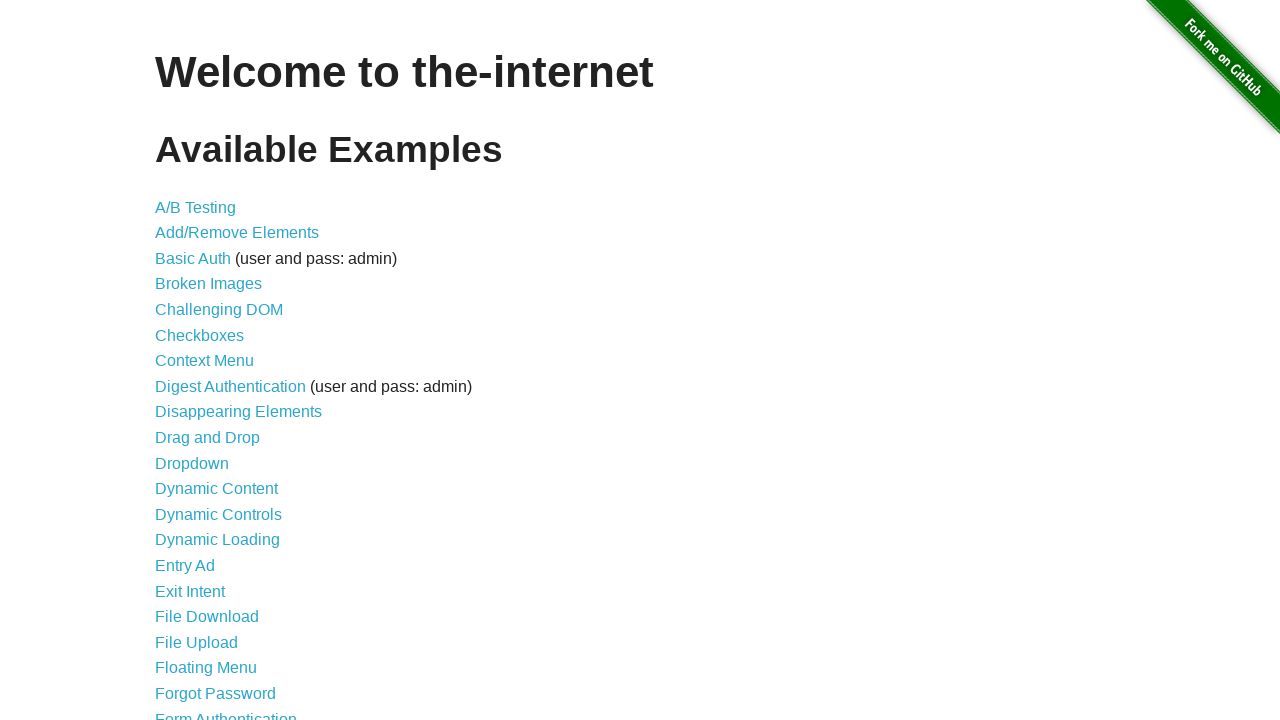